Tests firstName field validation with mixed case, special characters, and numbers

Starting URL: https://buggy.justtestit.org/register

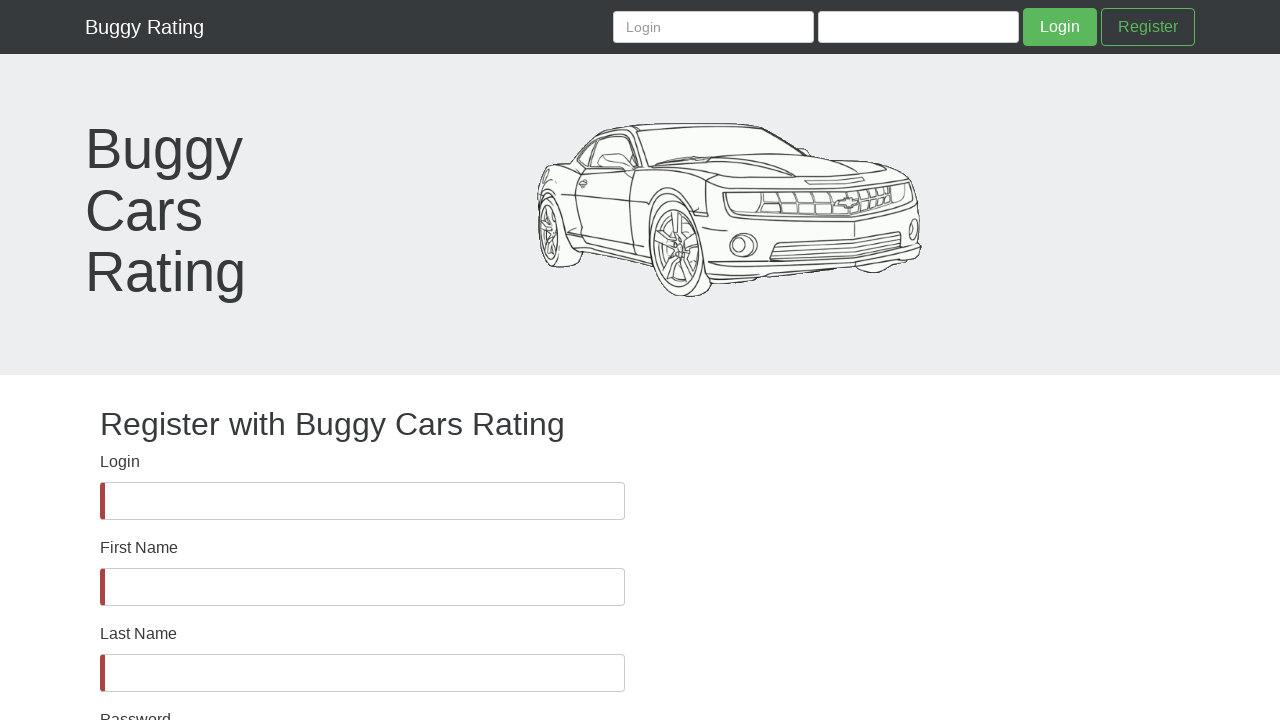

Waited for firstName field to become visible
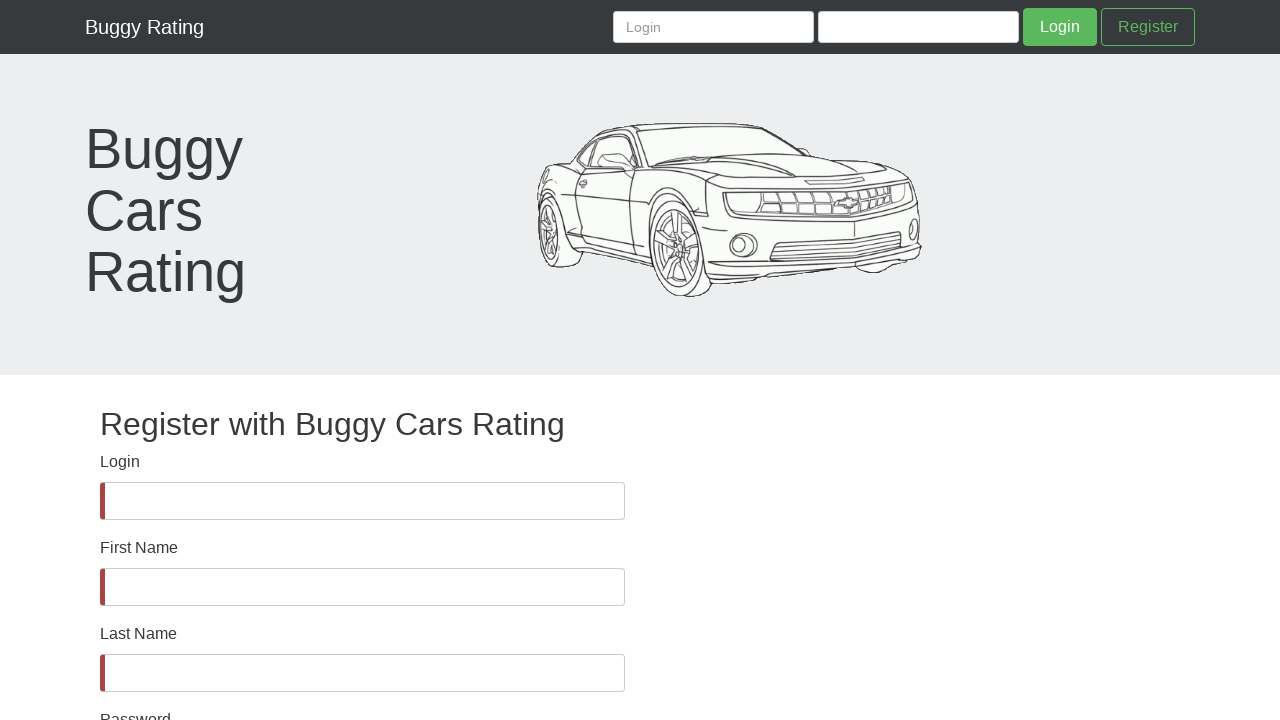

Filled firstName field with mixed case, special characters, and numbers (49 characters) on #firstName
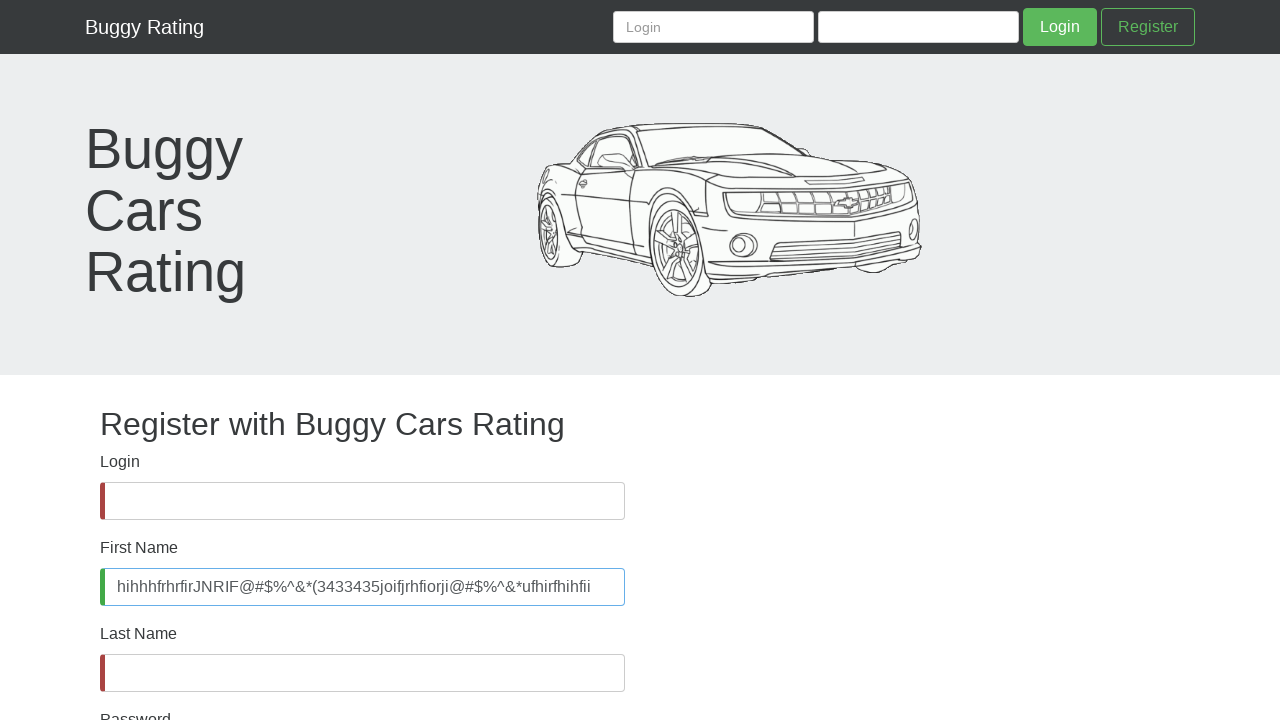

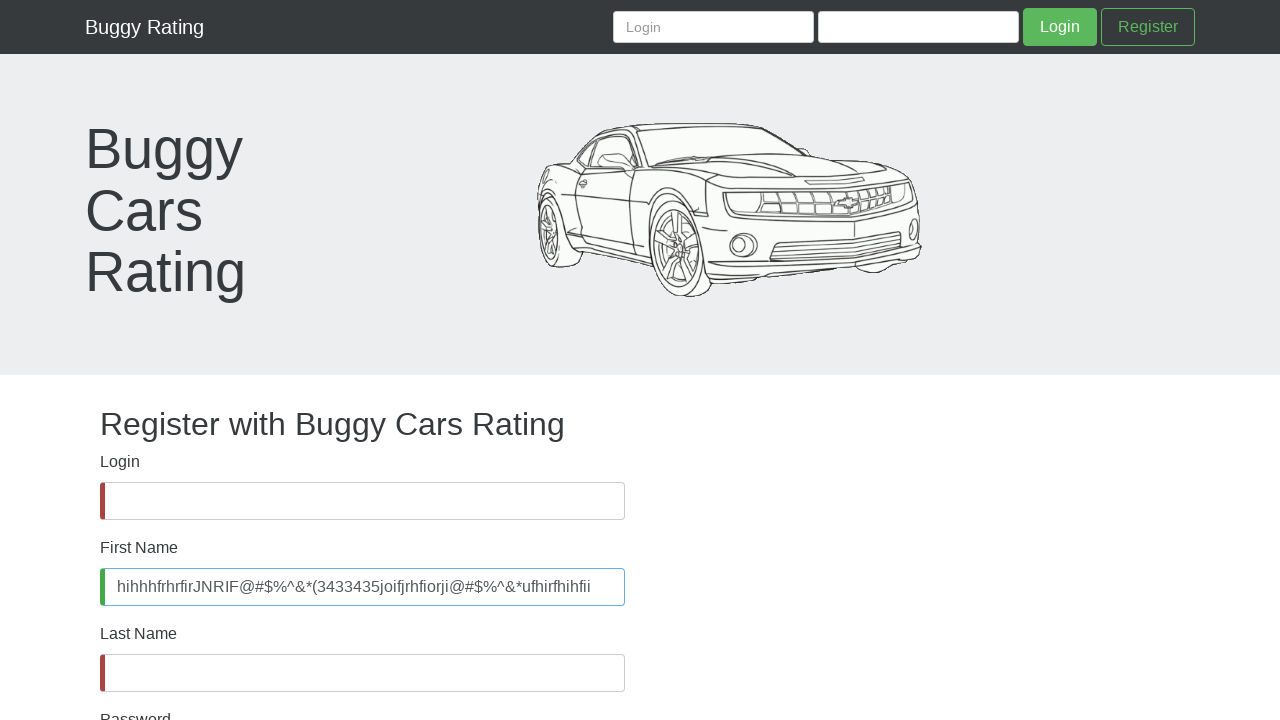